Tests YouTube search functionality by searching for "cooking" and waiting for results to load

Starting URL: https://youtube.com

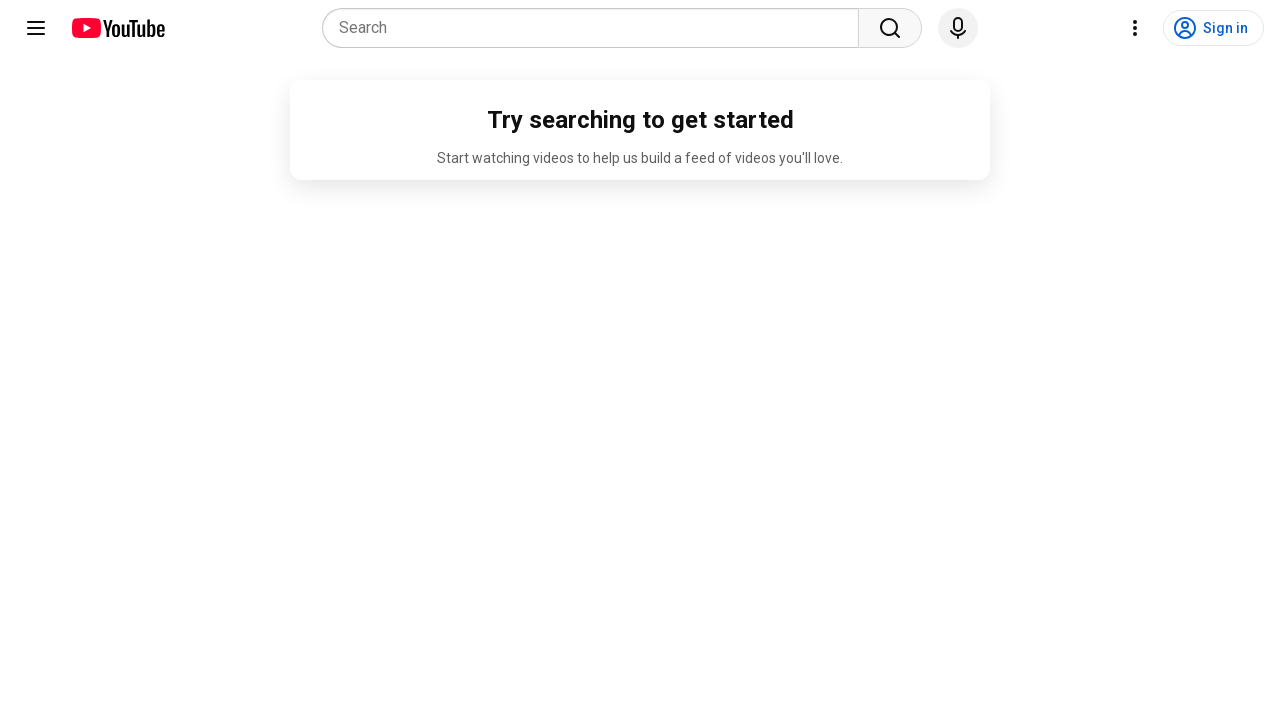

Clicked on YouTube search placeholder at (596, 28) on internal:attr=[placeholder="Search"i]
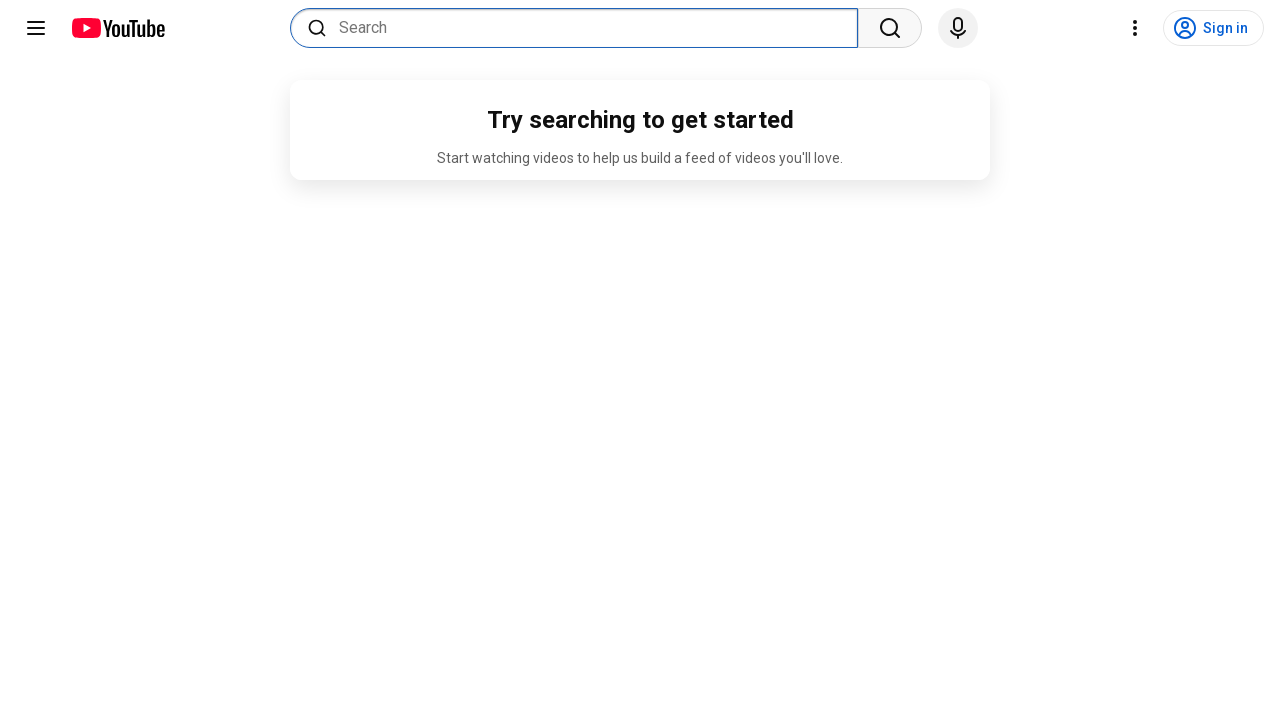

Filled search box with 'cooking' query on internal:attr=[placeholder="Search"i]
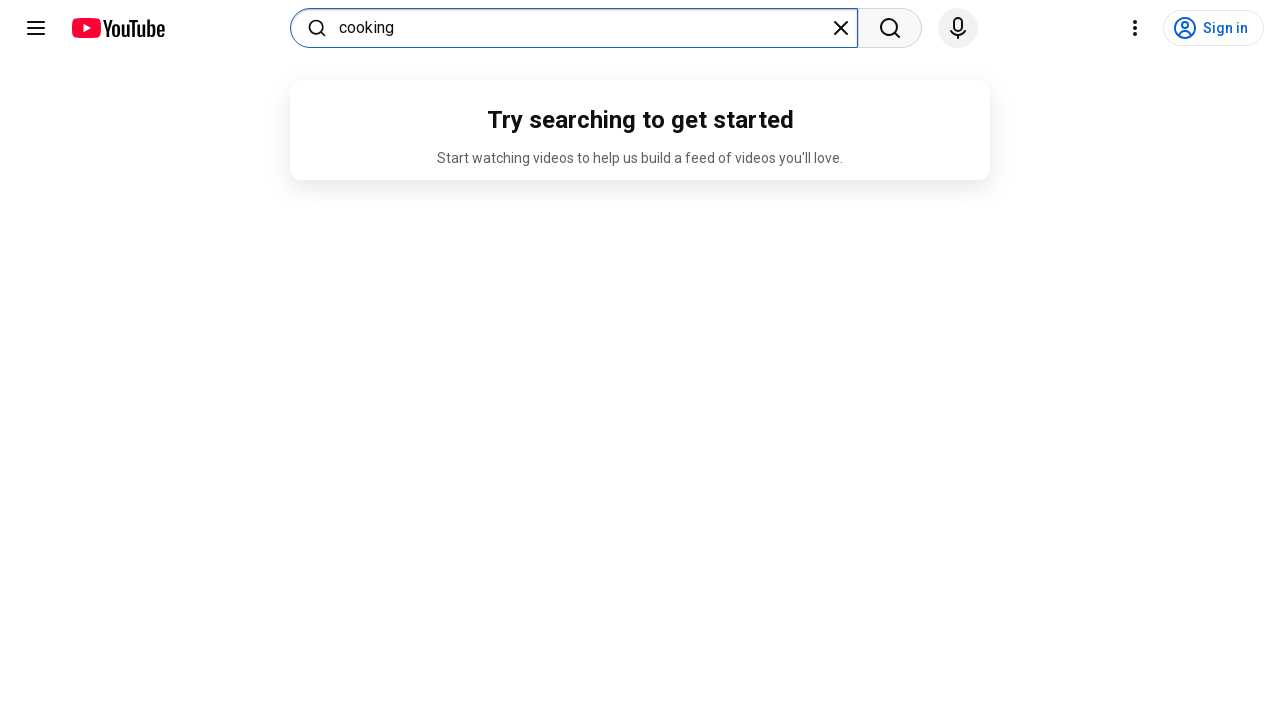

Pressed Enter to submit cooking search on internal:attr=[placeholder="Search"i]
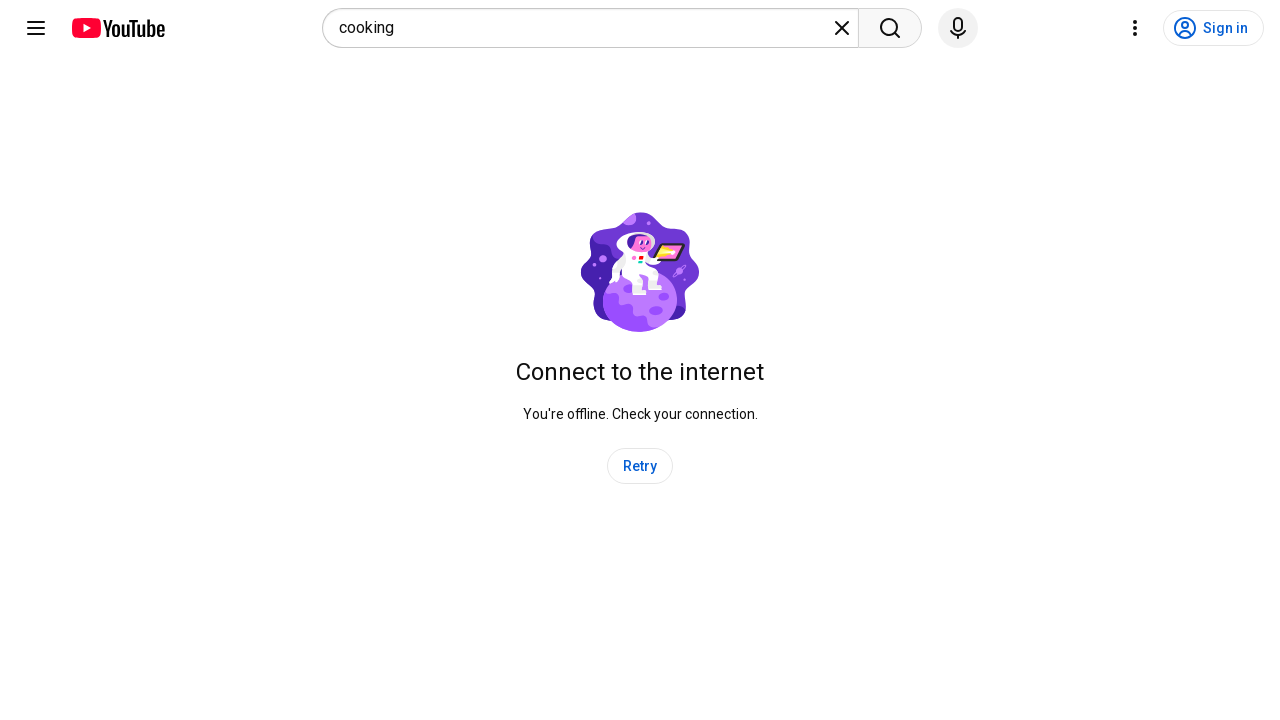

Waited for search results to load
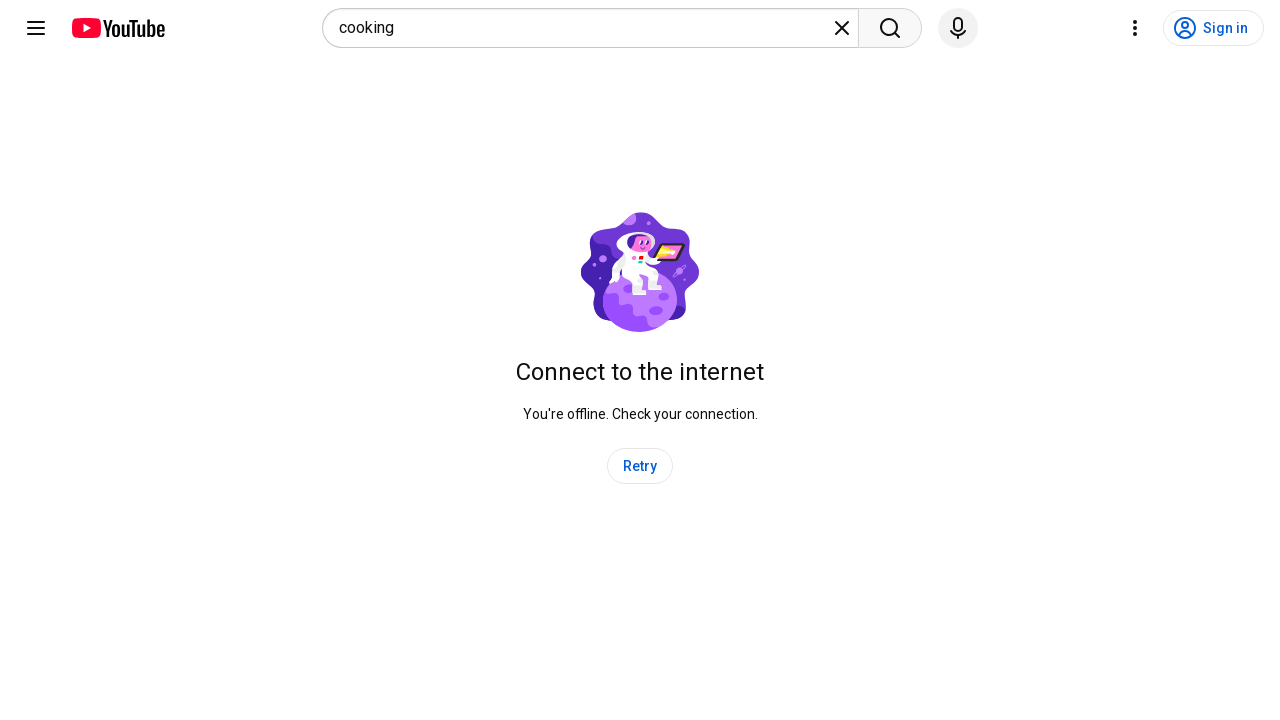

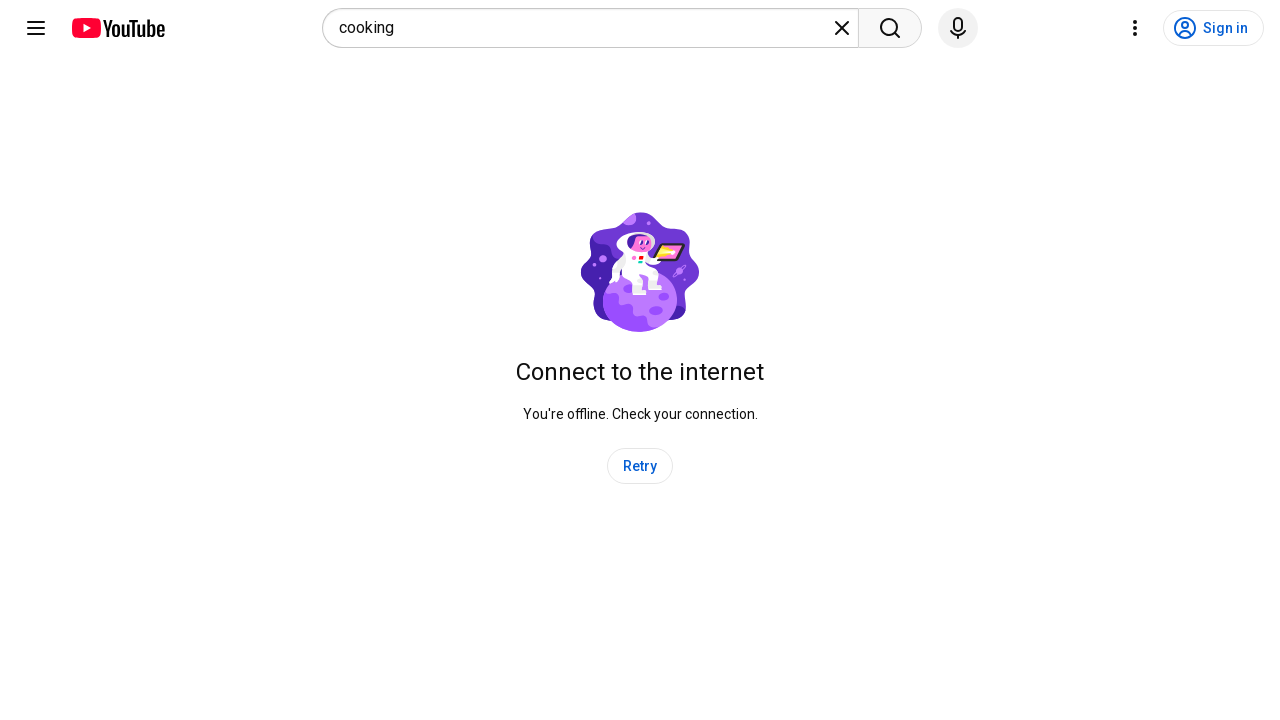